Tests the contact form by filling in name, email, phone, and message fields and submitting the form

Starting URL: https://parabank.parasoft.com/parabank/index.htm

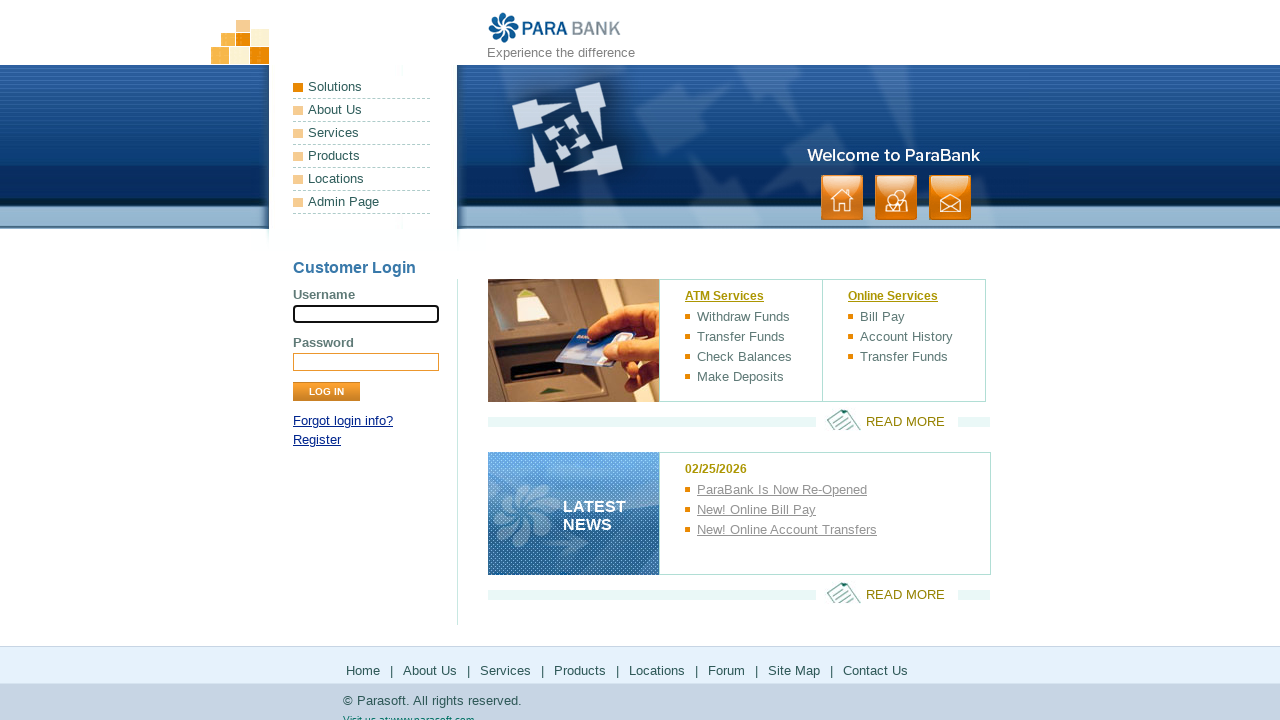

Clicked on contact link at (950, 198) on xpath=//a[contains(.,'contact')]
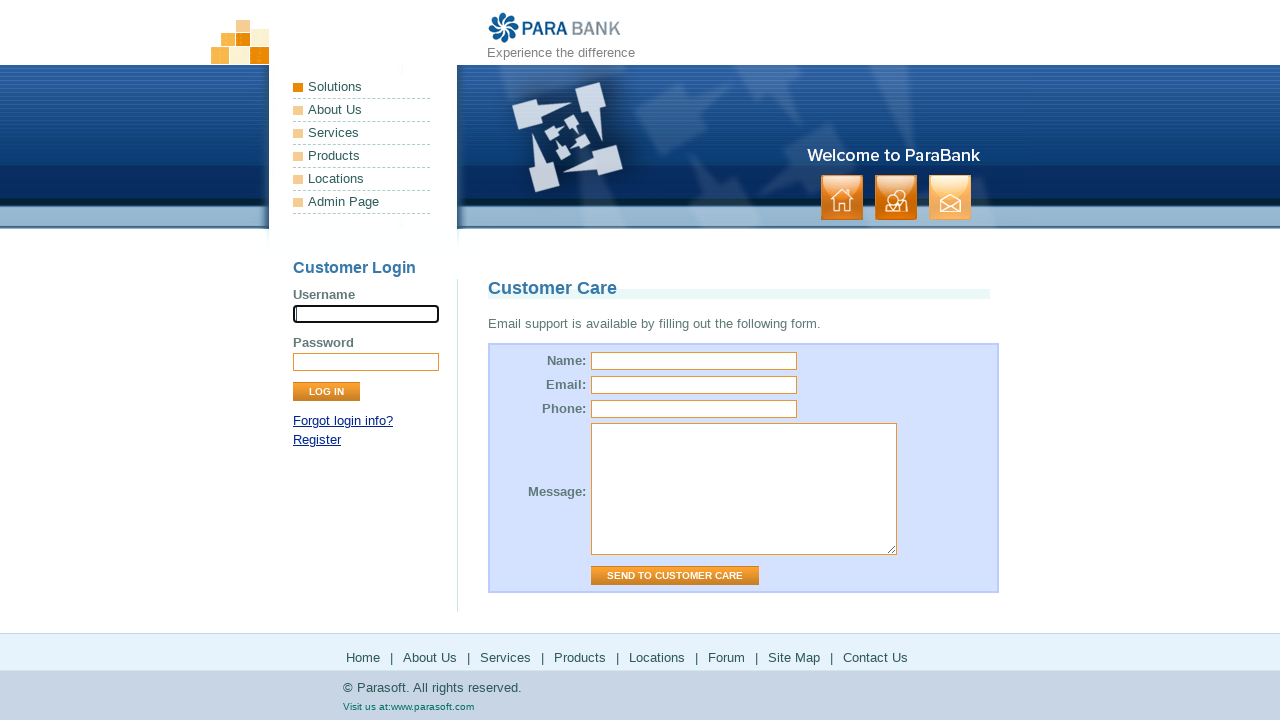

Filled name field with 'Michael Johnson' on //input[contains(@id,'name')]
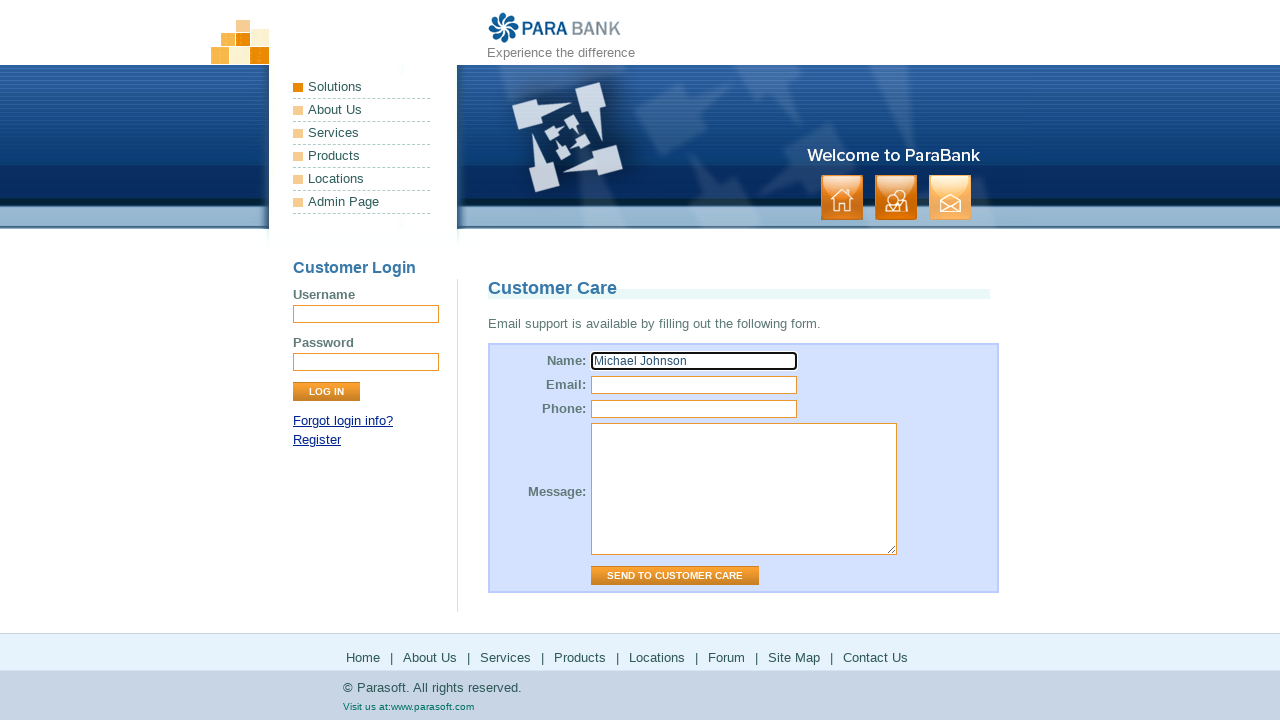

Filled email field with 'mjohnson@example.com' on //input[contains(@id,'email')]
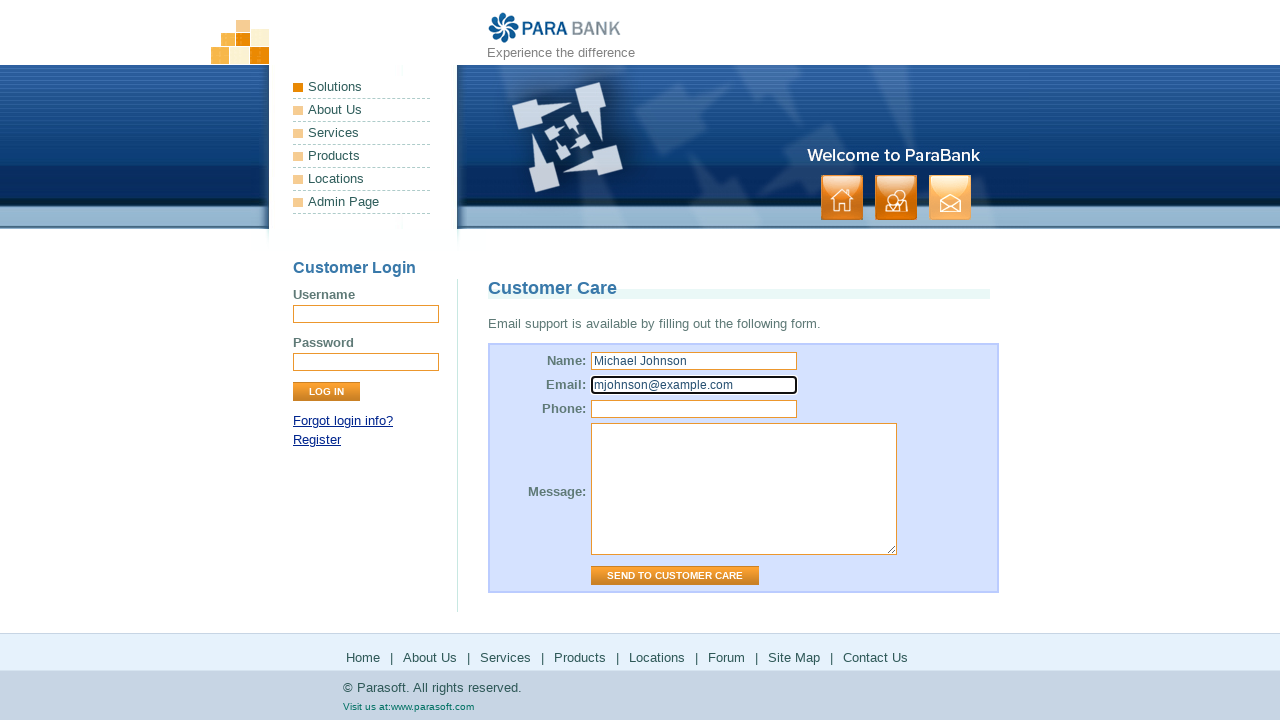

Filled phone field with '445566778899' on //input[contains(@id,'phone')]
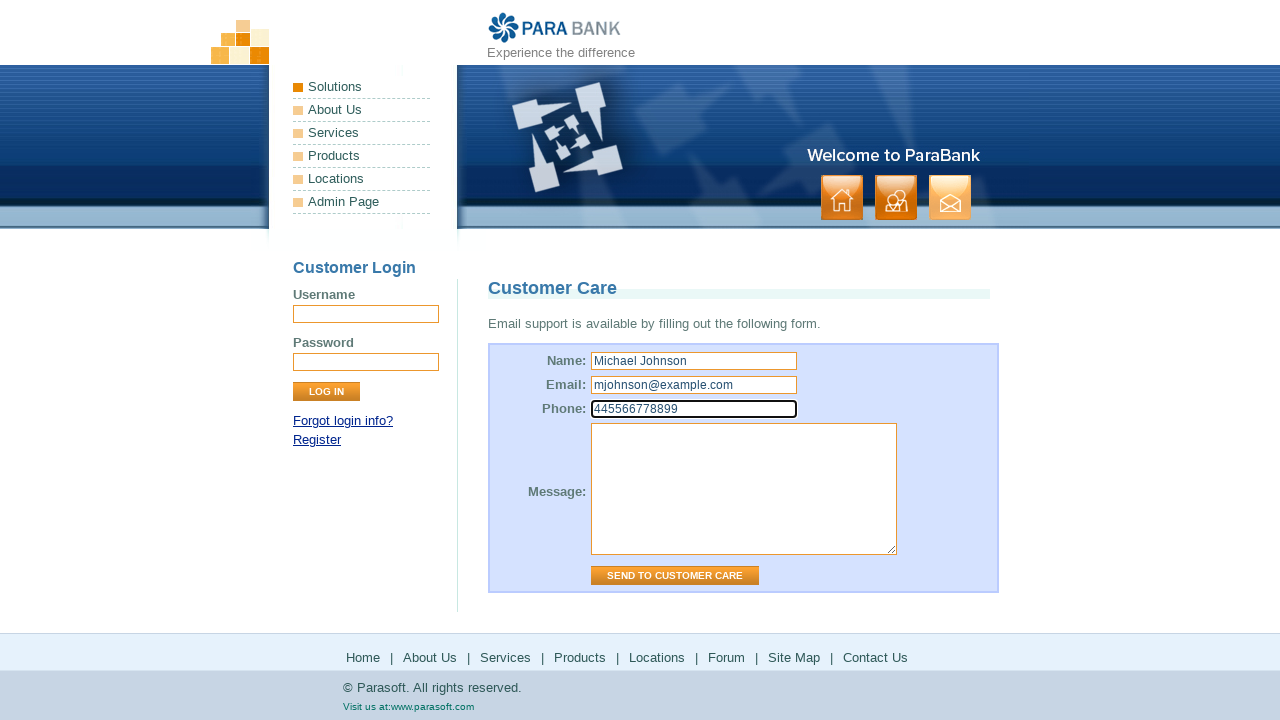

Filled message field with 'This is a test message for customer support' on //textarea[contains(@id,'message')]
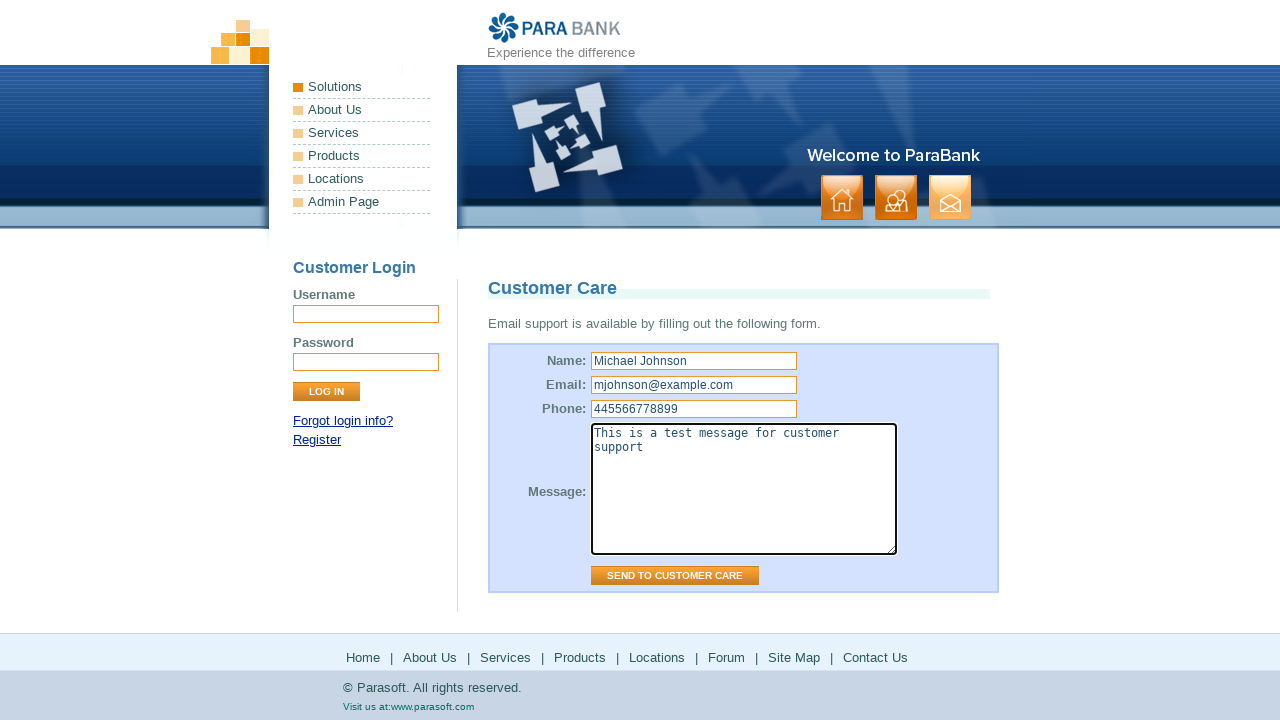

Clicked 'Send to Customer Care' button to submit contact form at (675, 576) on xpath=//input[contains(@value,'Send to Customer Care')]
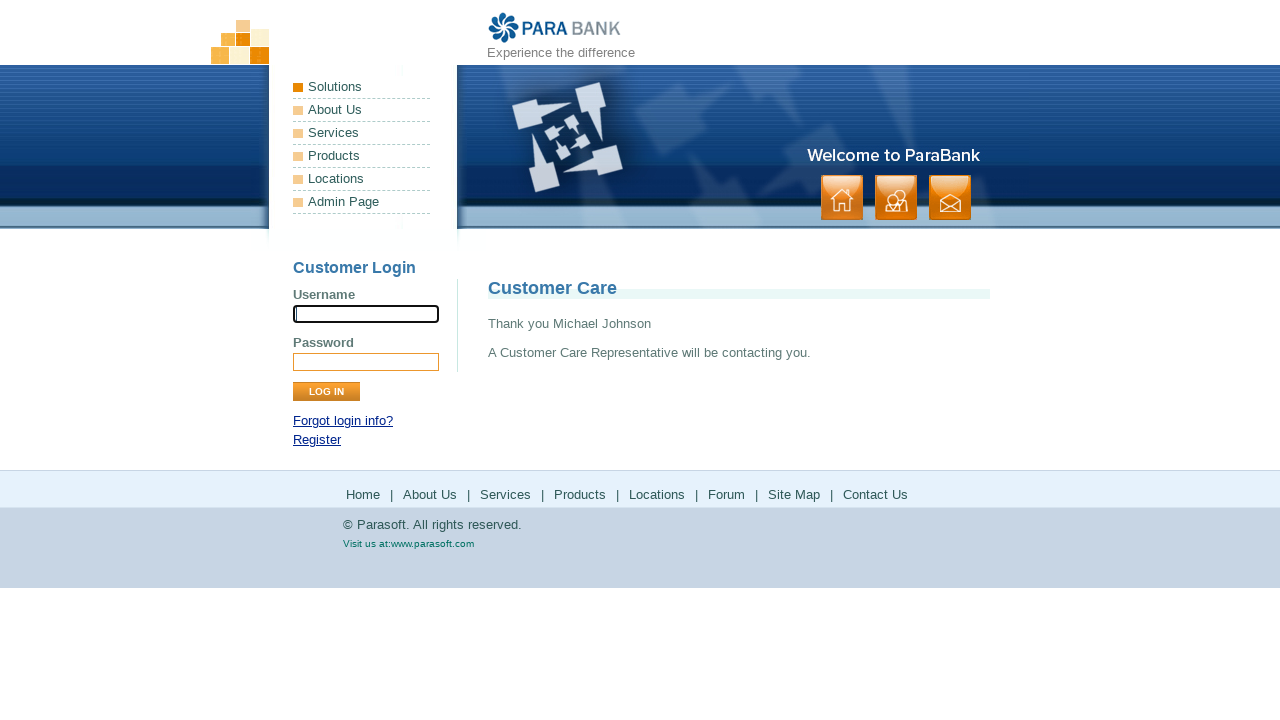

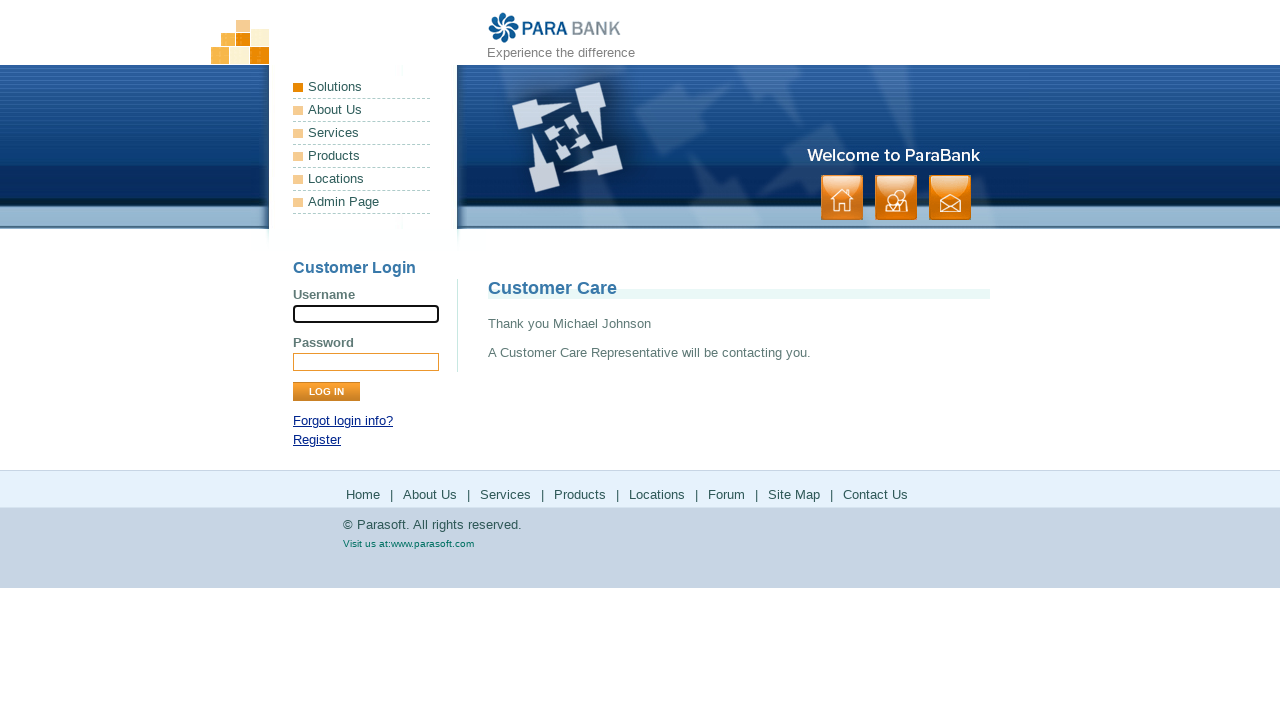